Tests dynamic content loading by clicking Start button and verifying that "Hello World!" text appears on the page

Starting URL: https://the-internet.herokuapp.com/dynamic_loading/2

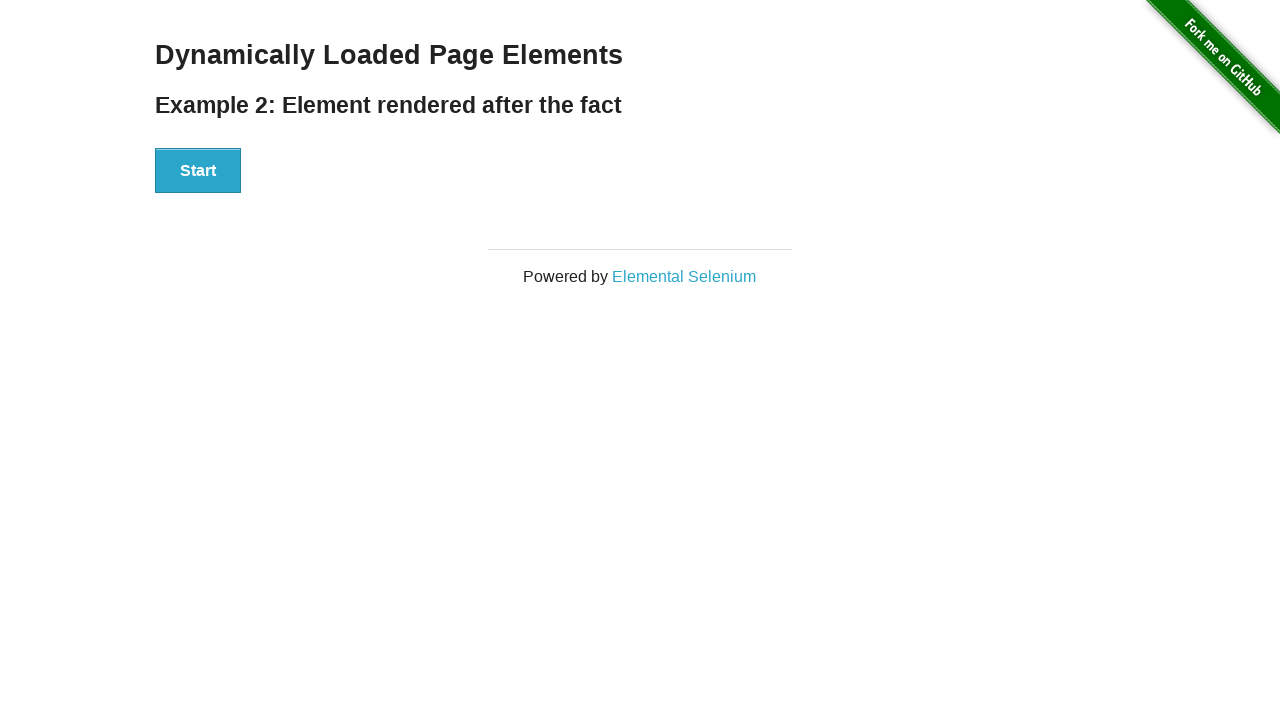

Clicked Start button to initiate dynamic content loading at (198, 171) on #start > button:first-child
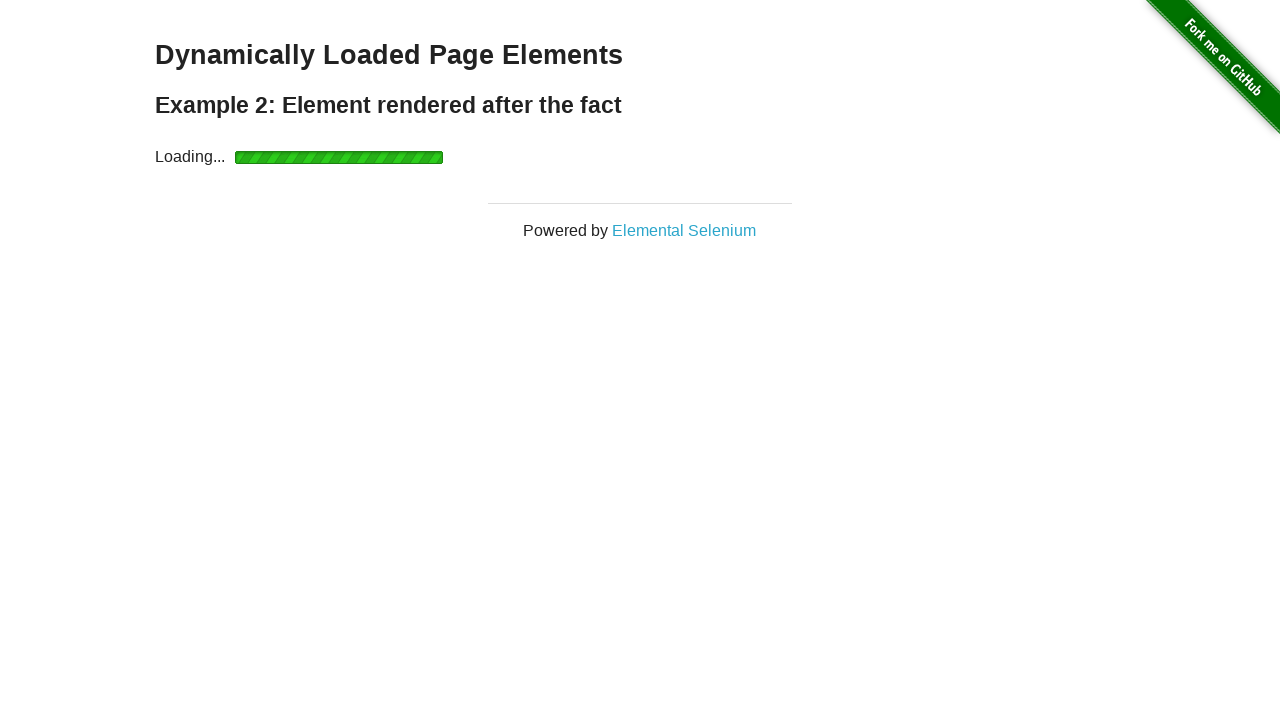

Waited for 'Hello World!' text to appear on the page
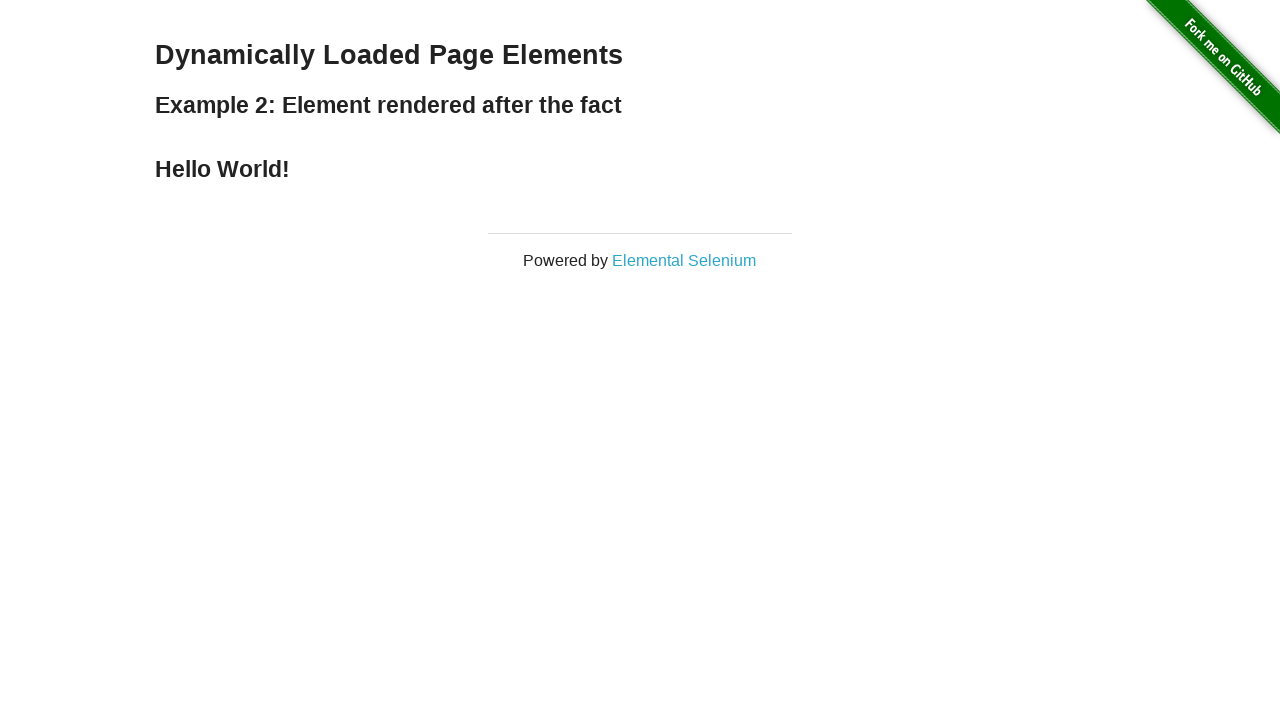

Located the 'Hello World!' element
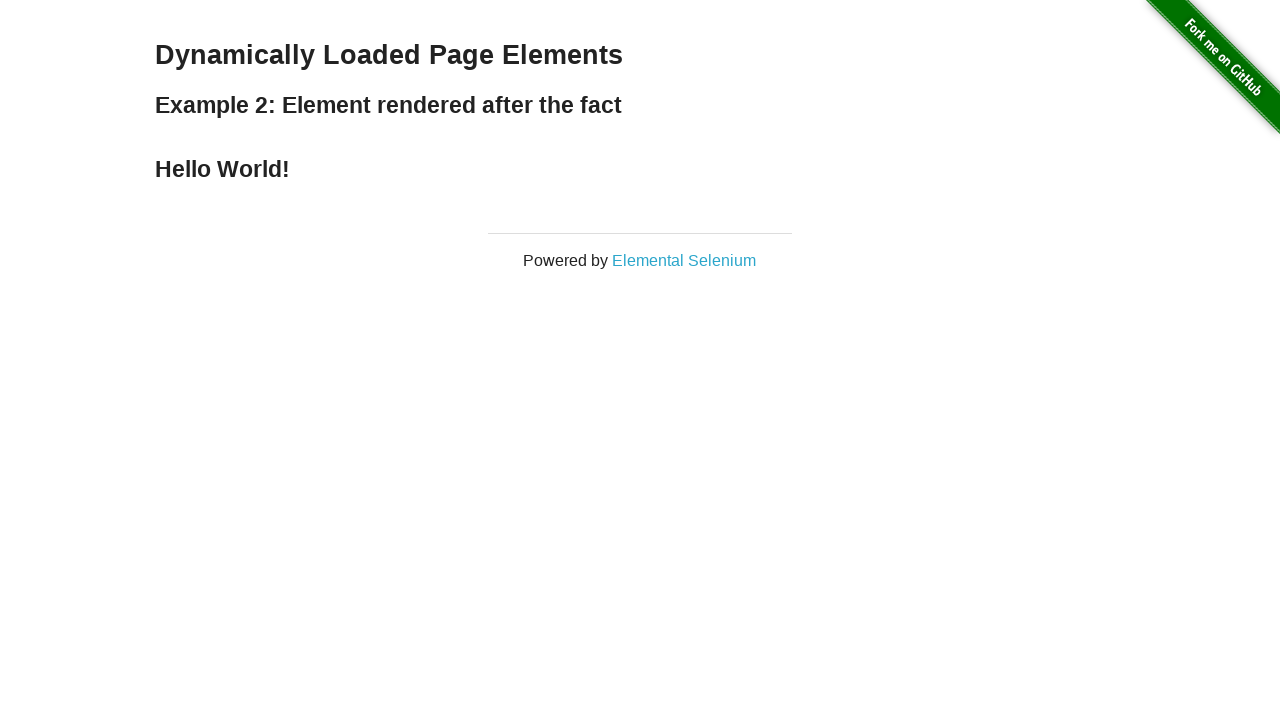

Verified that the 'Hello World!' text is correct
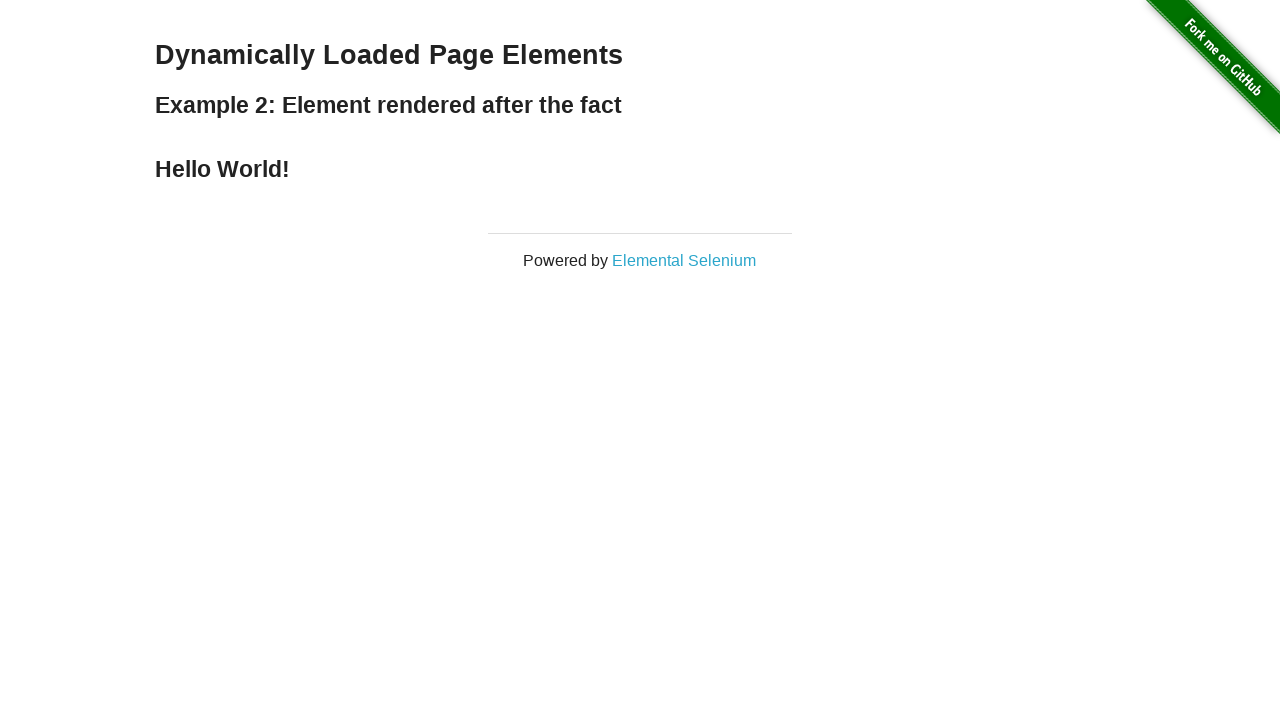

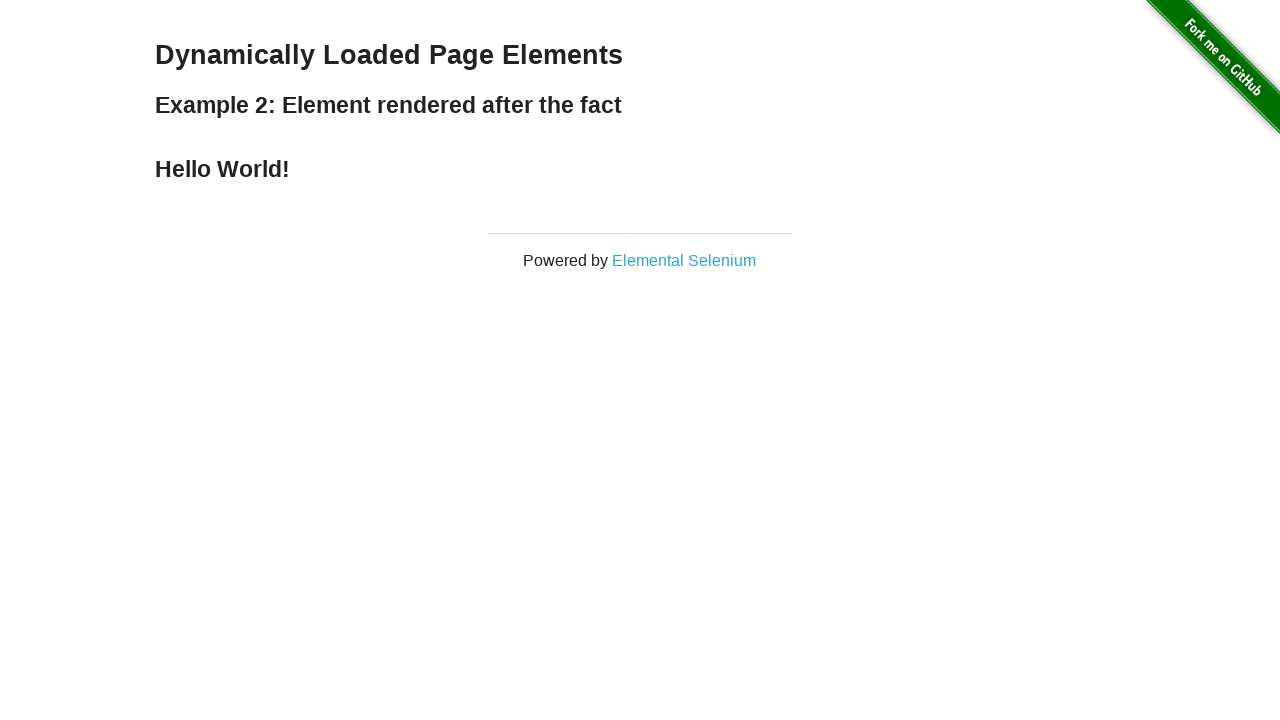